Tests dropdown functionality by locating a dropdown element and selecting "Option 1" from the available options

Starting URL: https://the-internet.herokuapp.com/dropdown

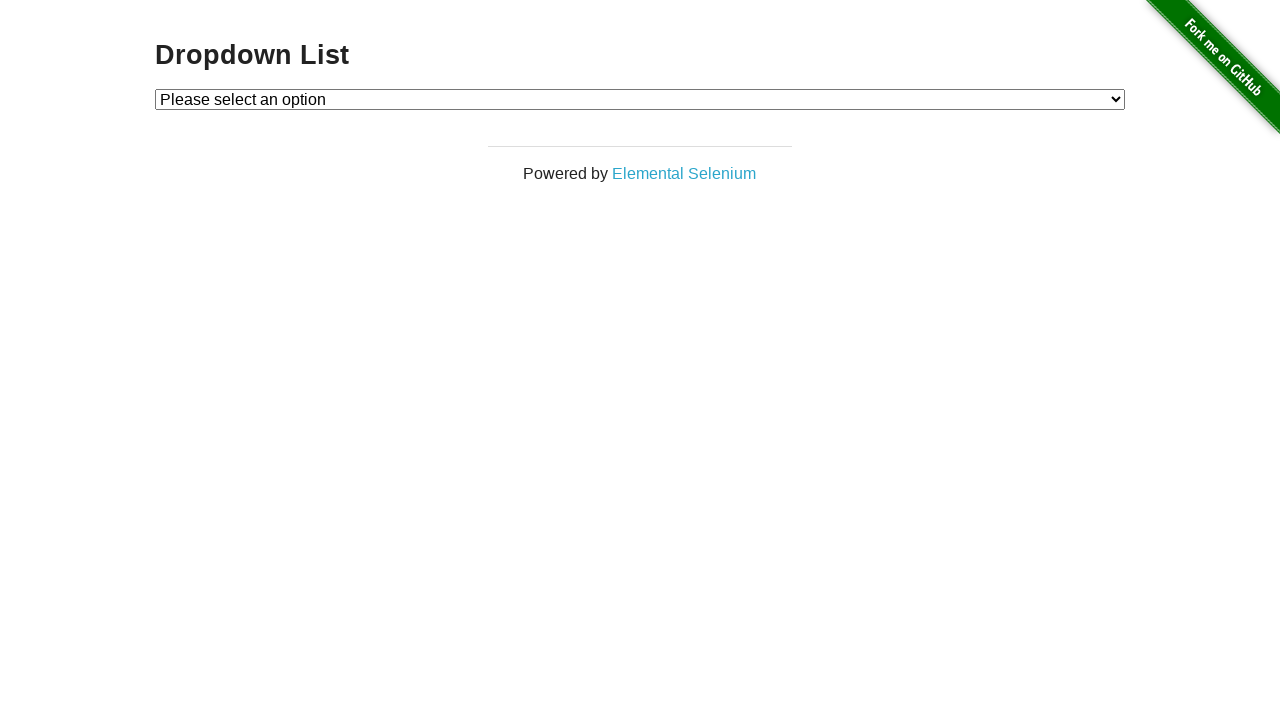

Navigated to dropdown test page
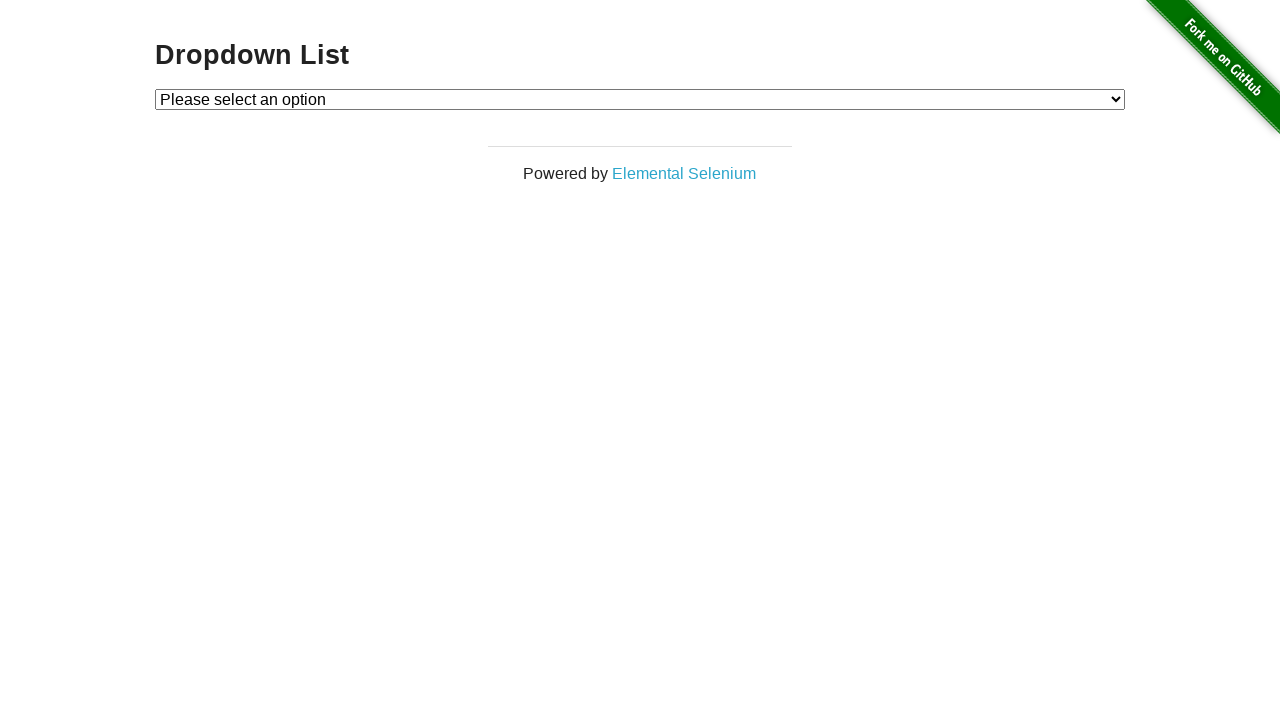

Selected 'Option 1' from the dropdown on select#dropdown
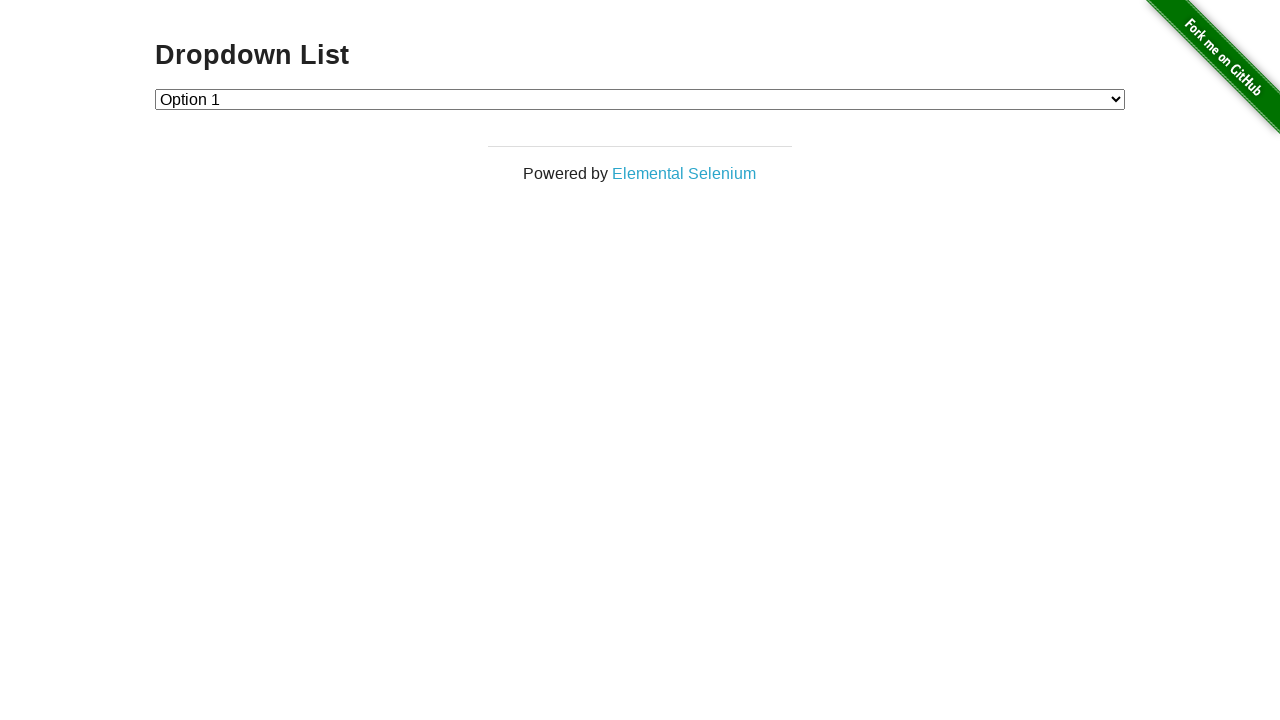

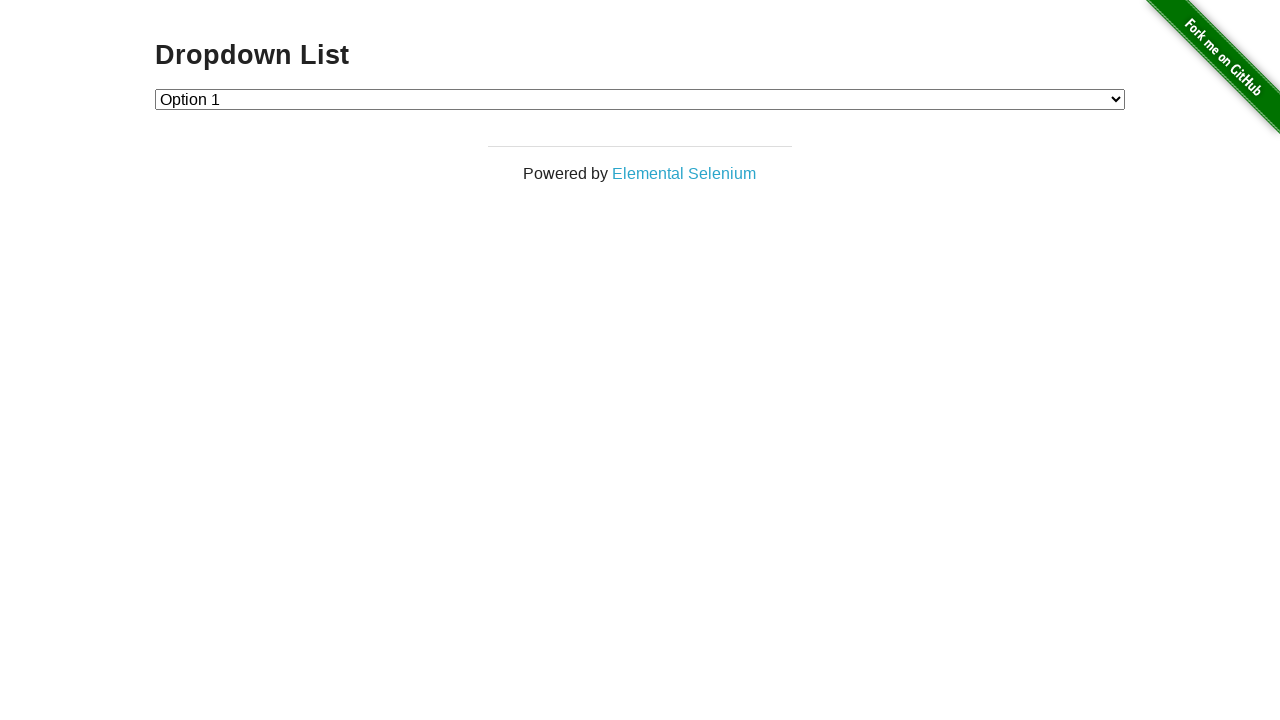